Tests filling out a practice form by entering first name, last name, email, selecting gender, entering phone number, and clicking the date of birth input field

Starting URL: https://demoqa.com/automation-practice-form

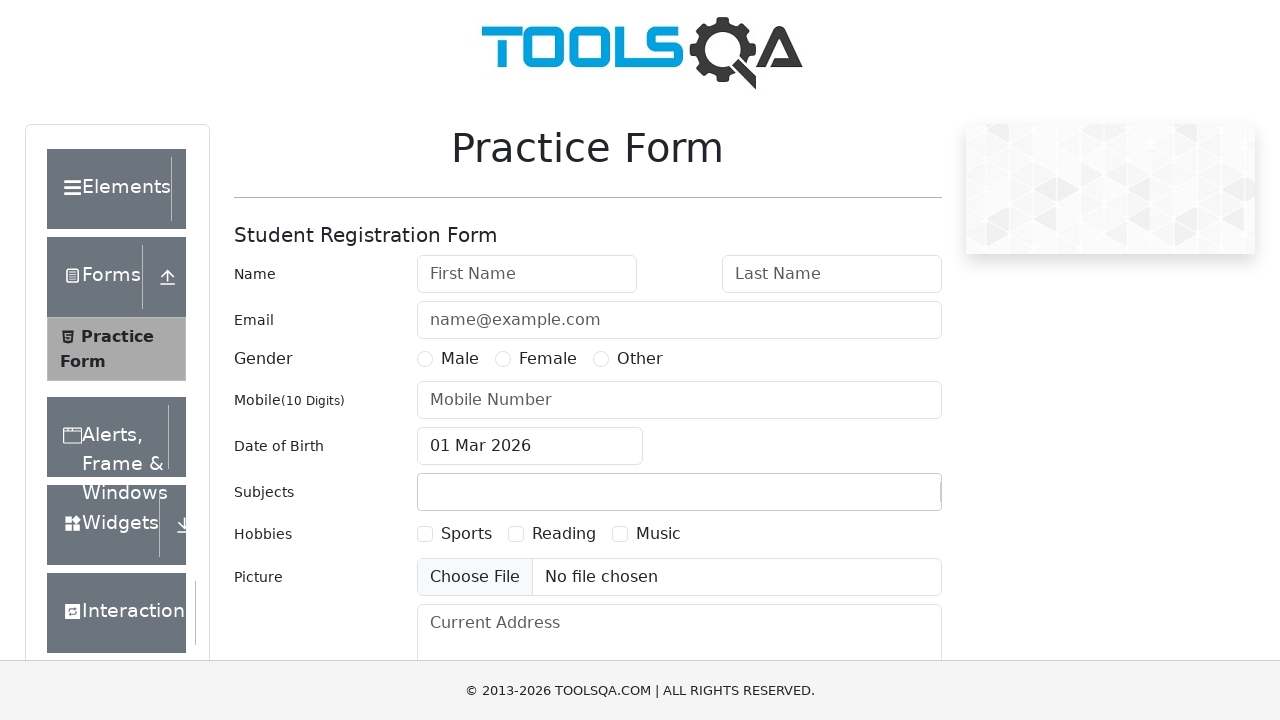

Filled first name field with 'Name' on input[id*='first']
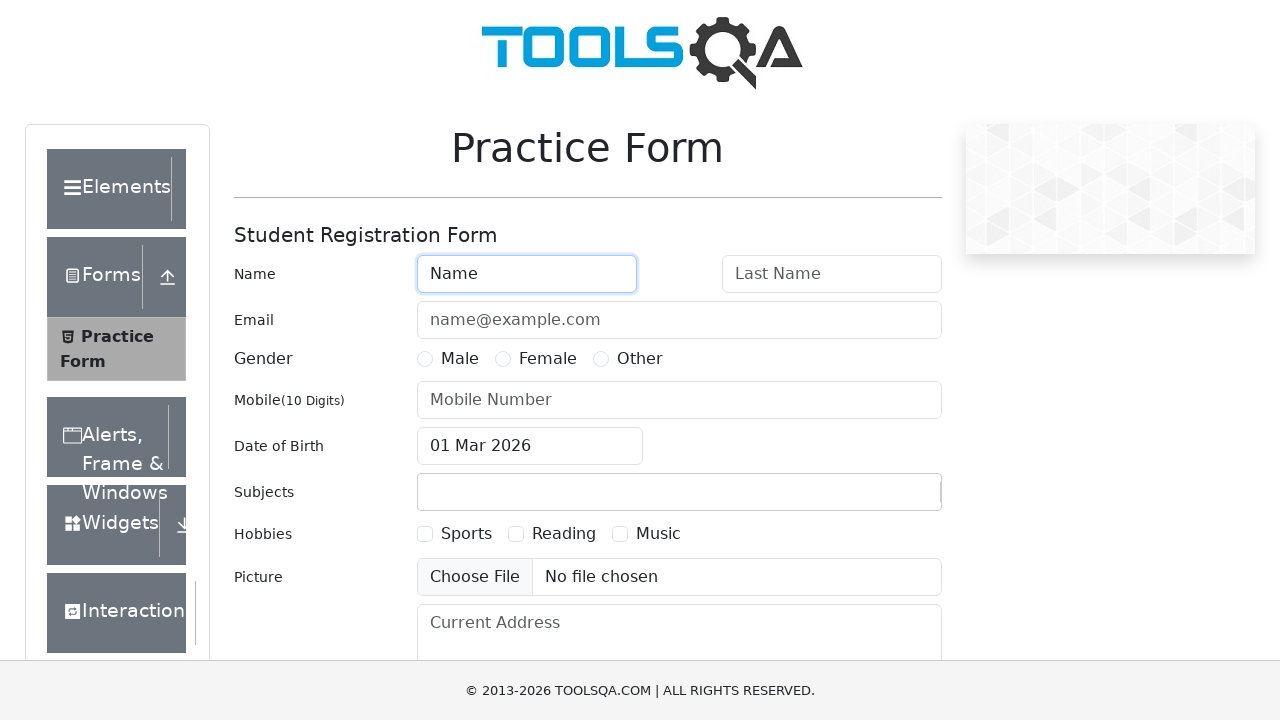

Filled last name field with 'Surname' on input[id^='last']
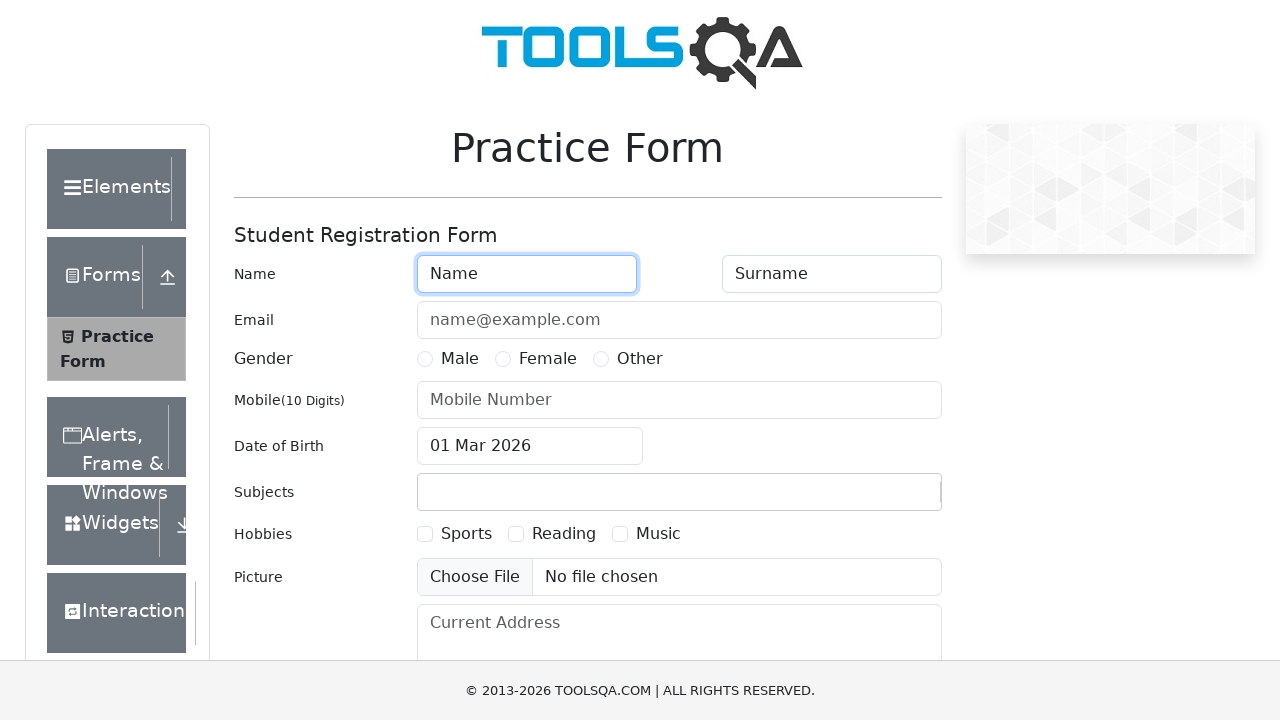

Filled email field with 'mail@email.com' on input#userEmail
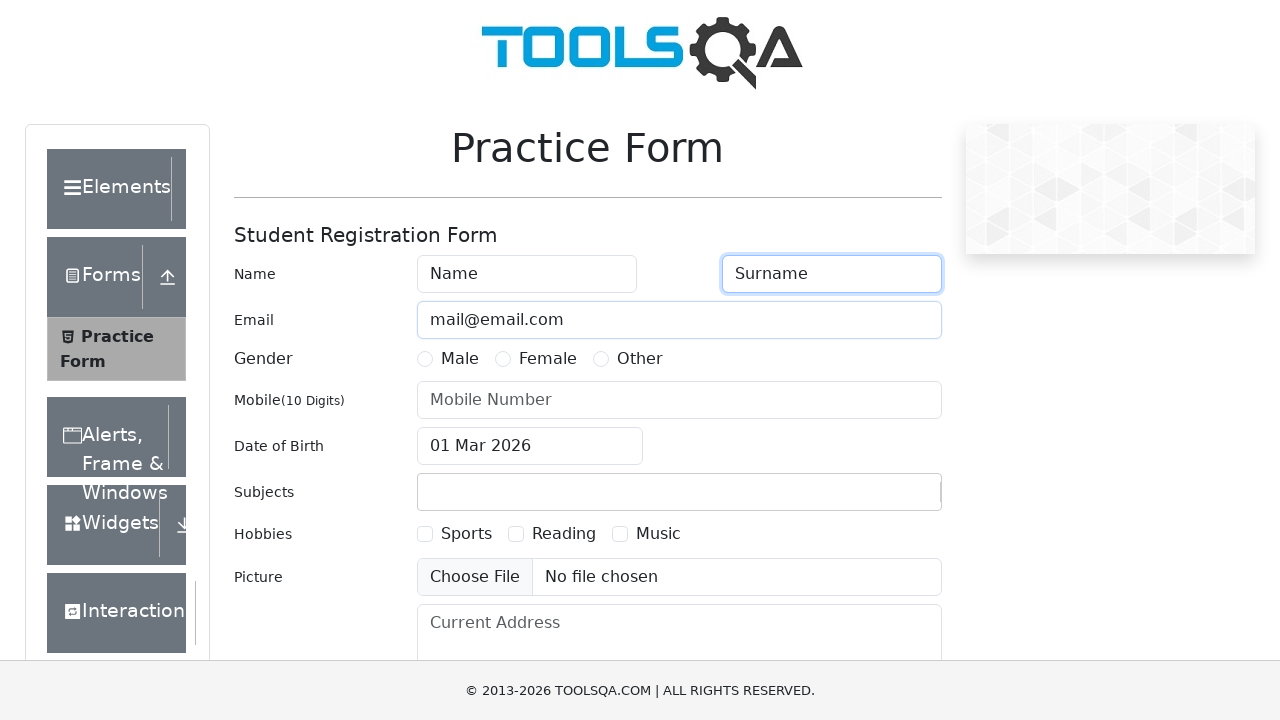

Selected Male gender option at (460, 359) on label:text('Male')
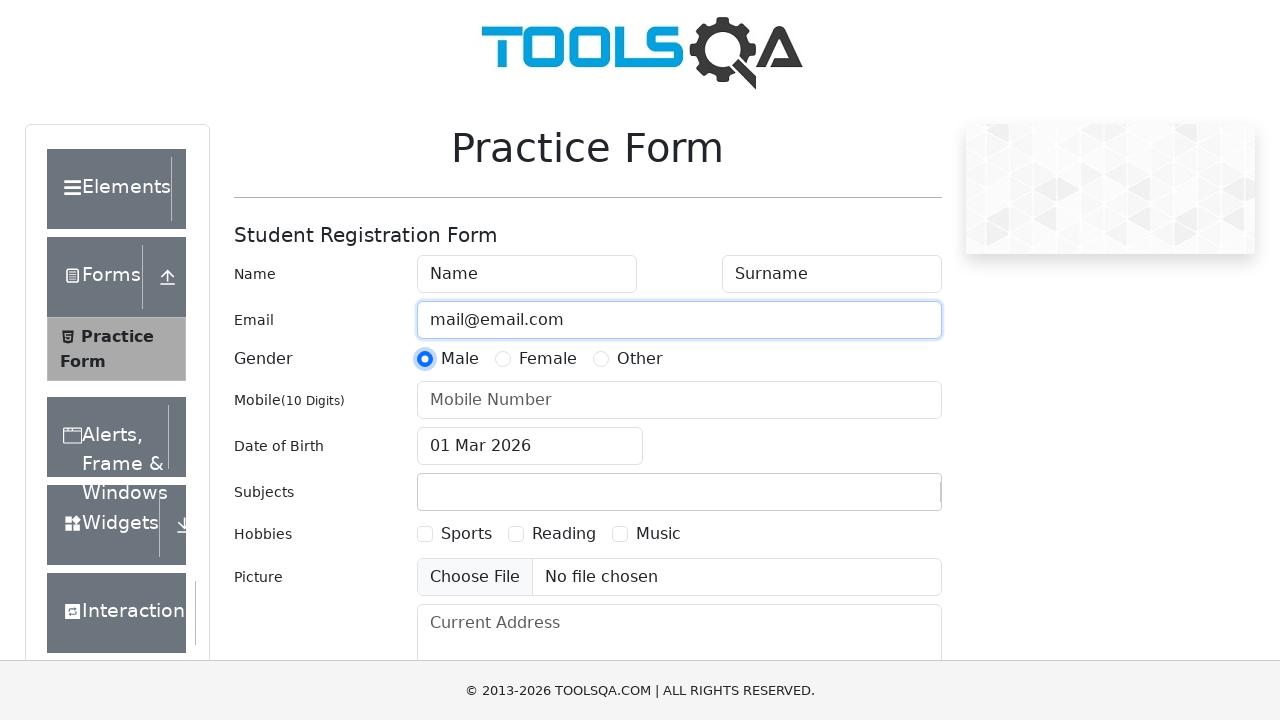

Filled phone number field with '7079322400' on input#userNumber
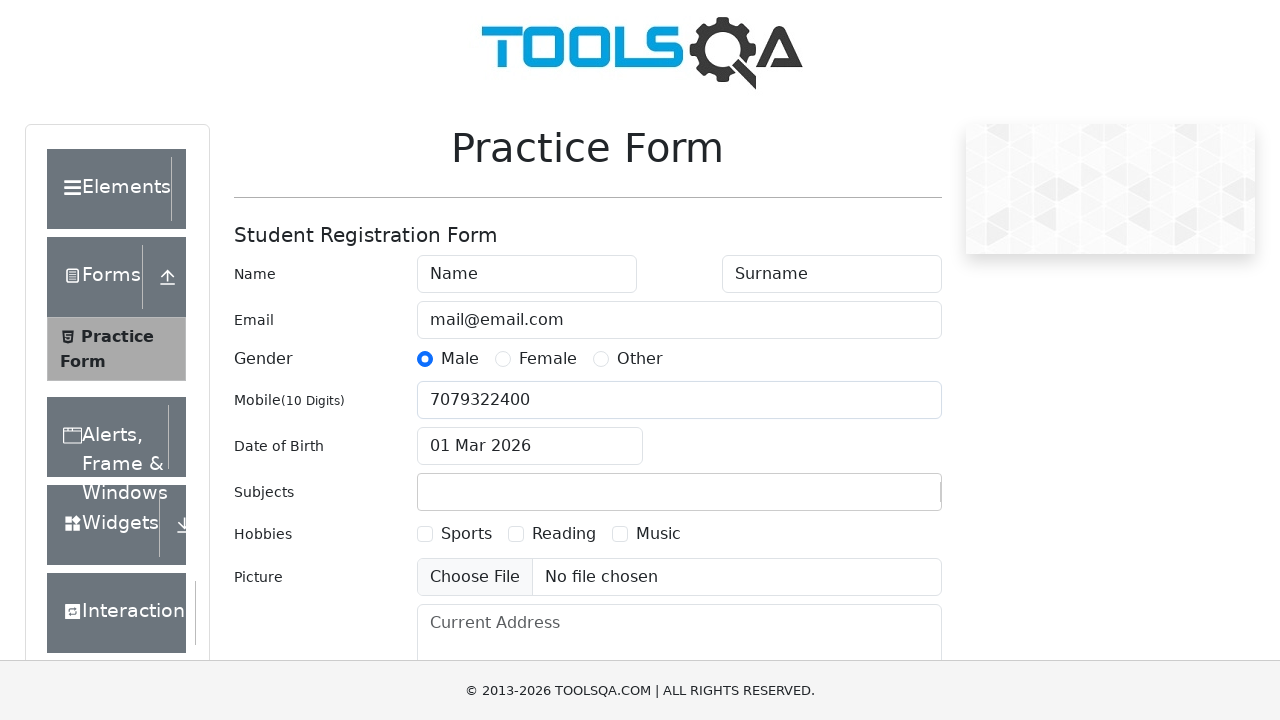

Clicked date of birth input field to open date picker at (530, 446) on input#dateOfBirthInput
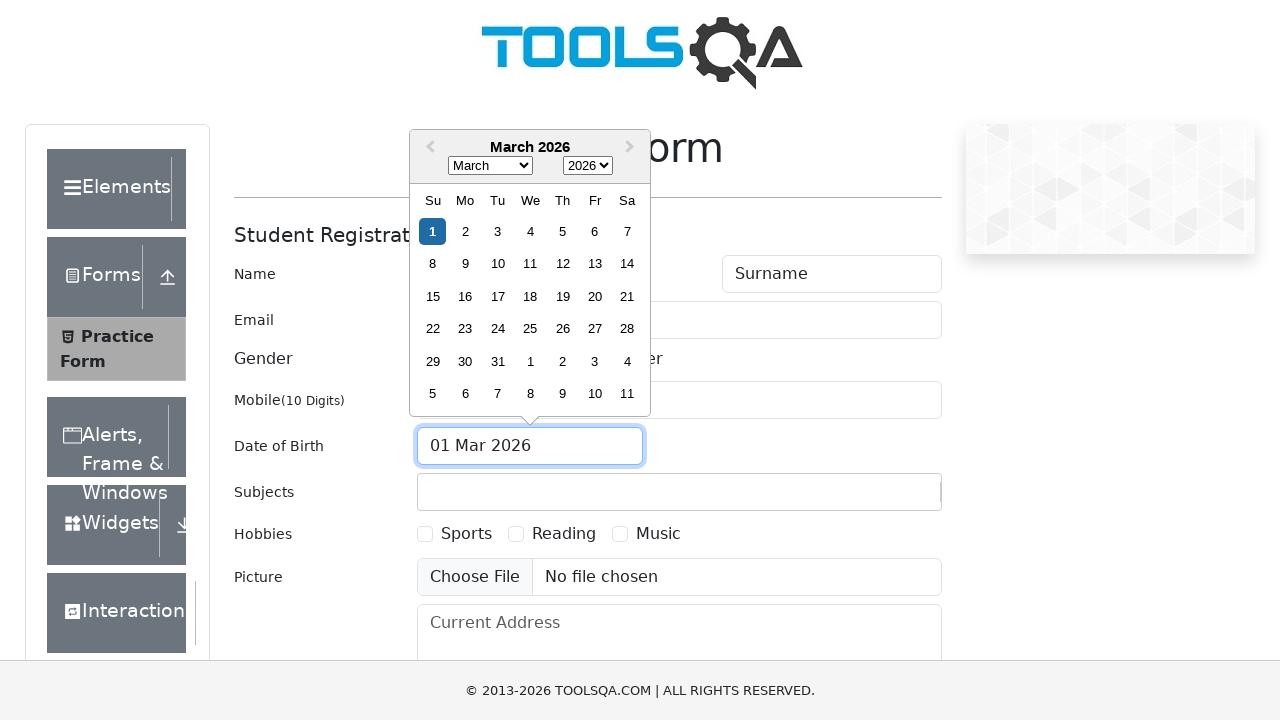

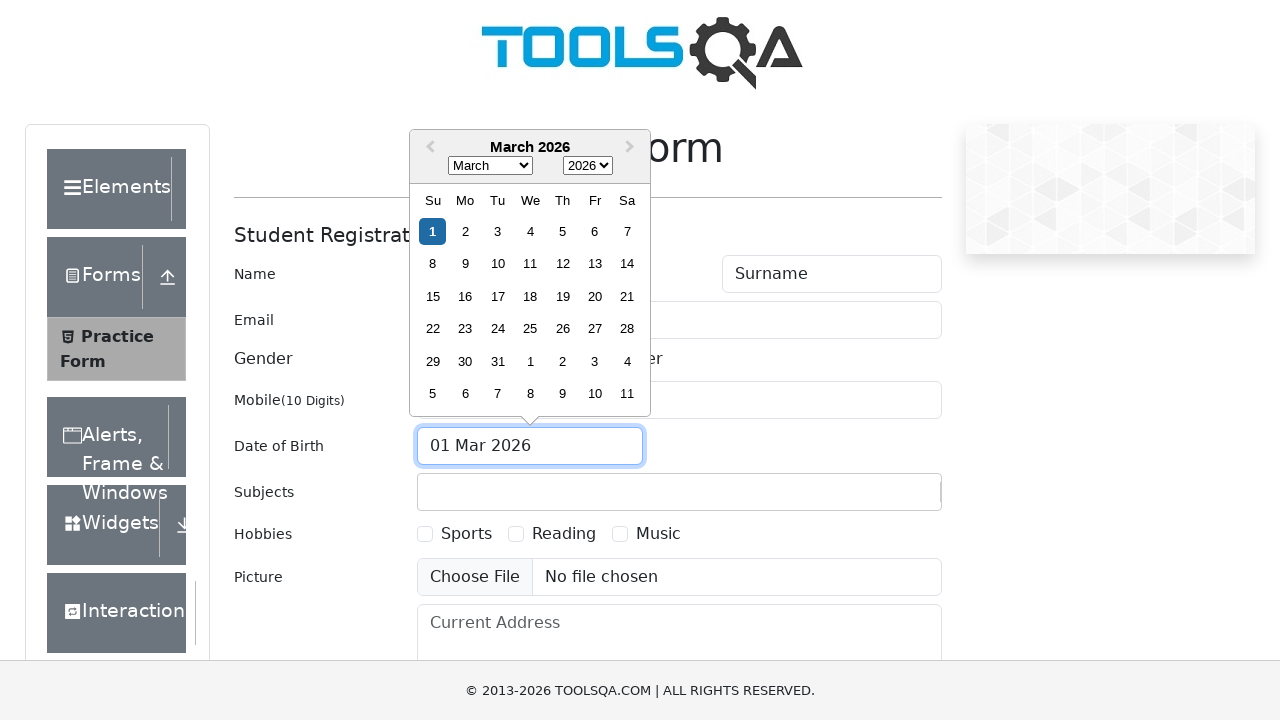